Tests handling of nested iframes by clicking on a "Multiple" tab, switching to a parent frame, then to a child frame, and entering text in an input field.

Starting URL: https://demo.automationtesting.in/Frames.html

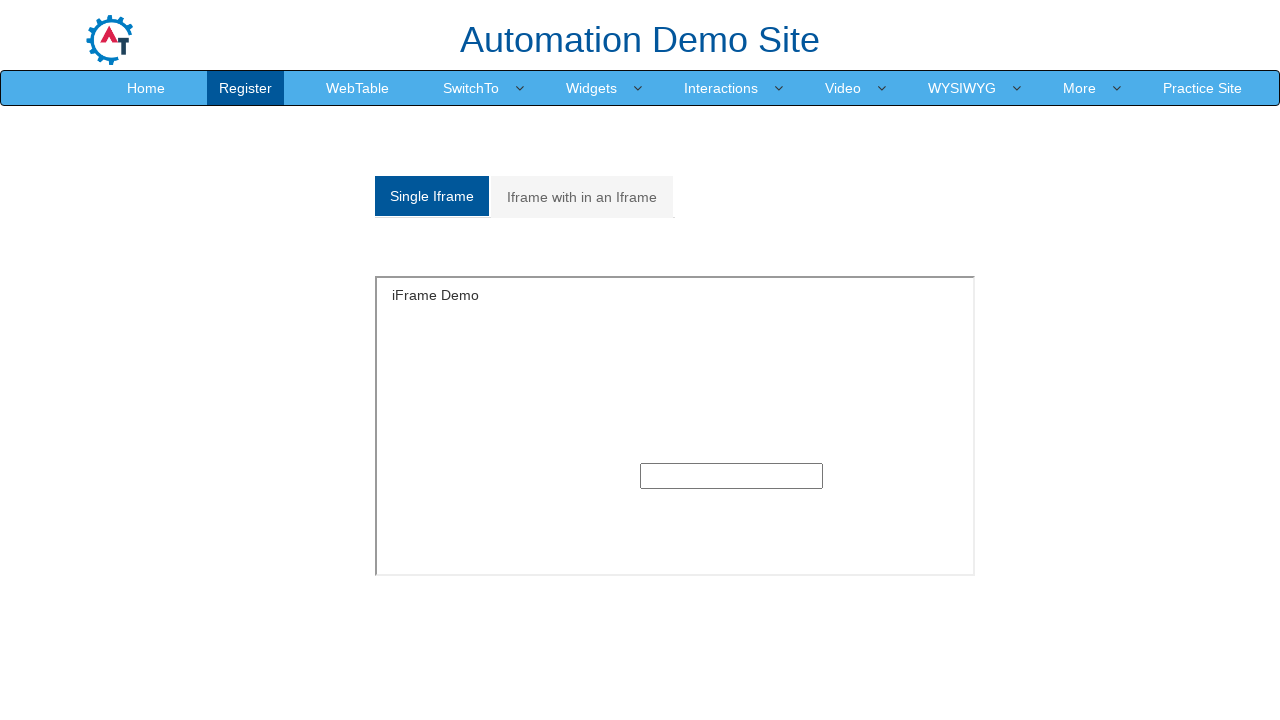

Clicked on the 'Multiple' tab to show multiple frames section at (582, 197) on a[href="#Multiple"]
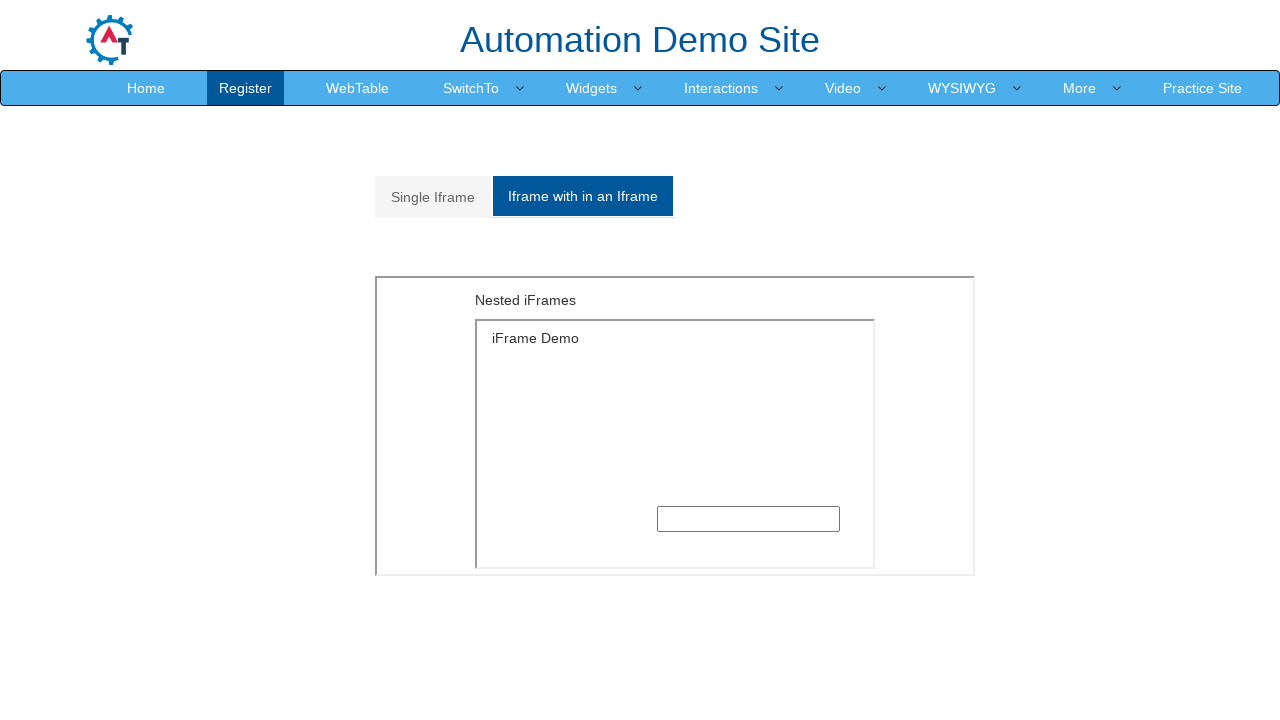

Waited for iframe in Multiple section to be visible
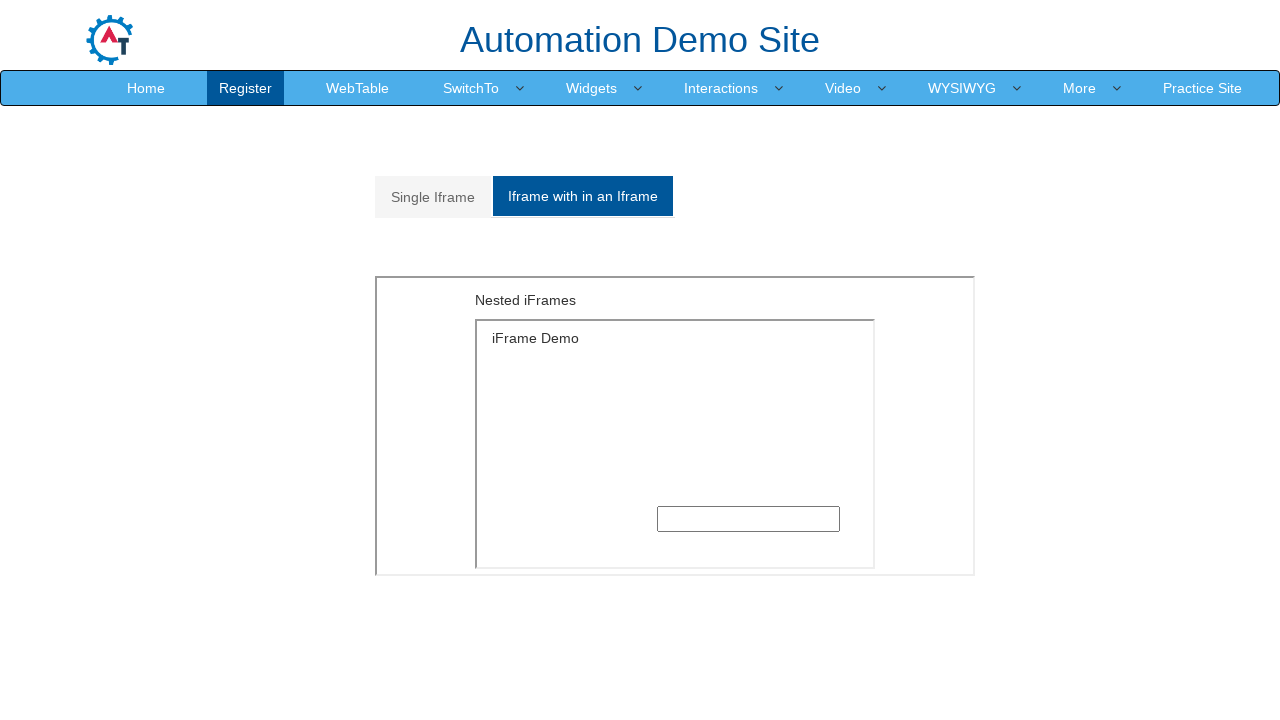

Located parent frame using frame_locator
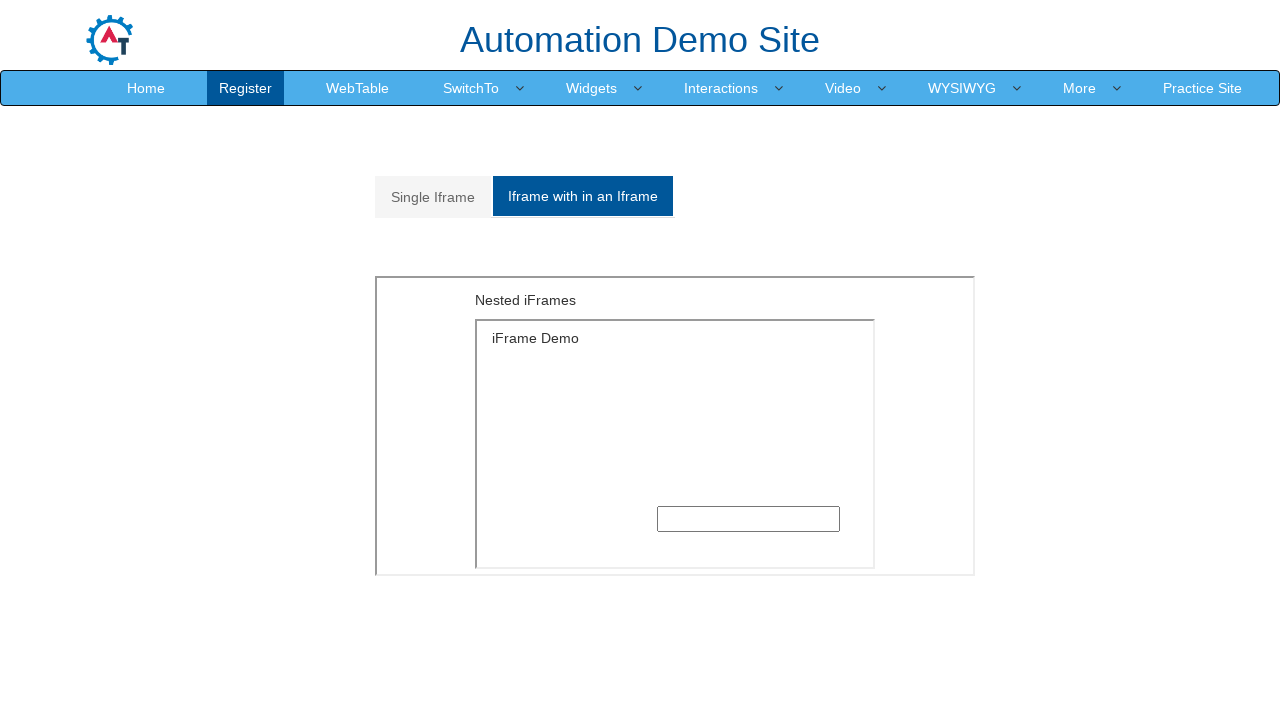

Located child frame within parent frame
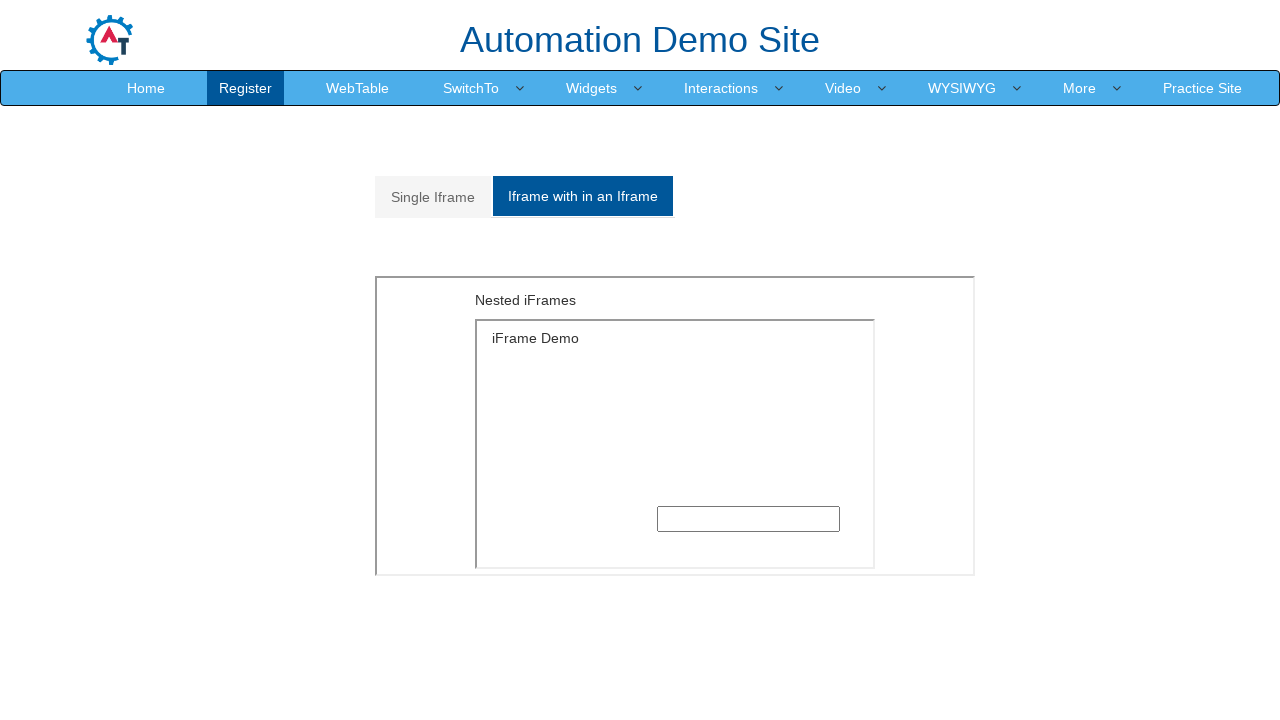

Entered 'welcome' text in input field within nested iframe on #Multiple iframe >> internal:control=enter-frame >> iframe >> internal:control=e
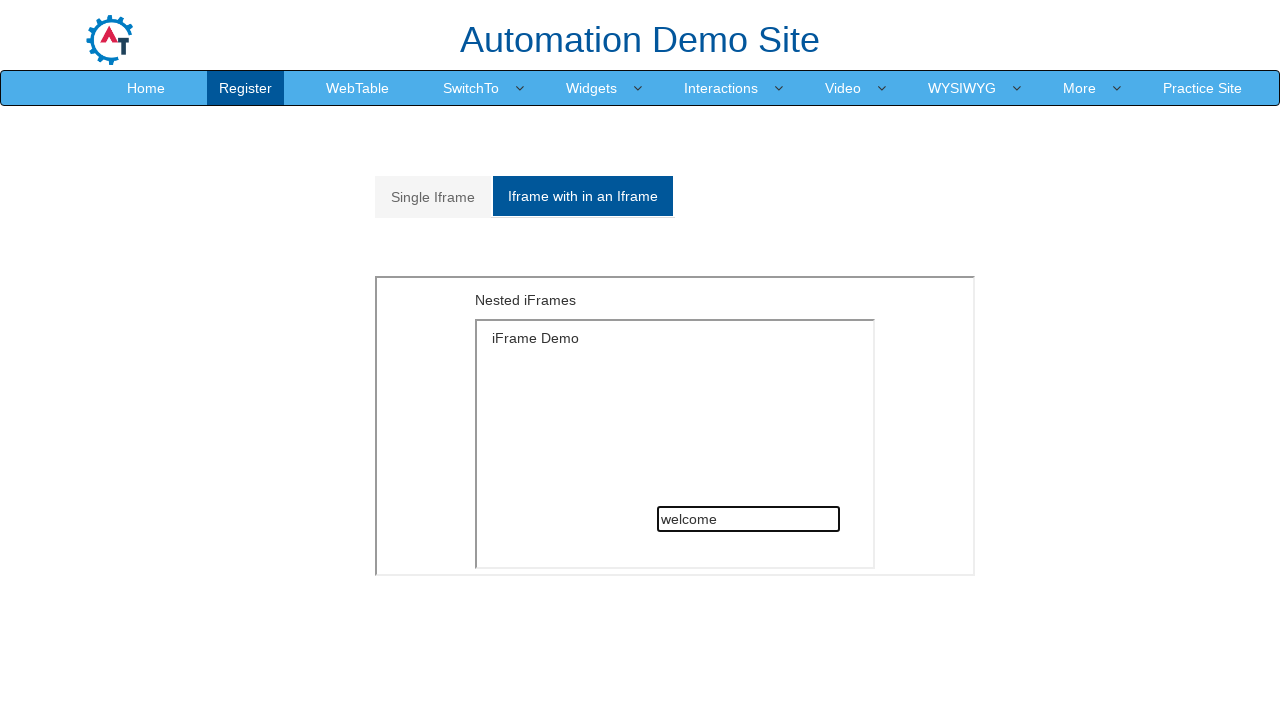

Waited 1 second to verify text entry completion
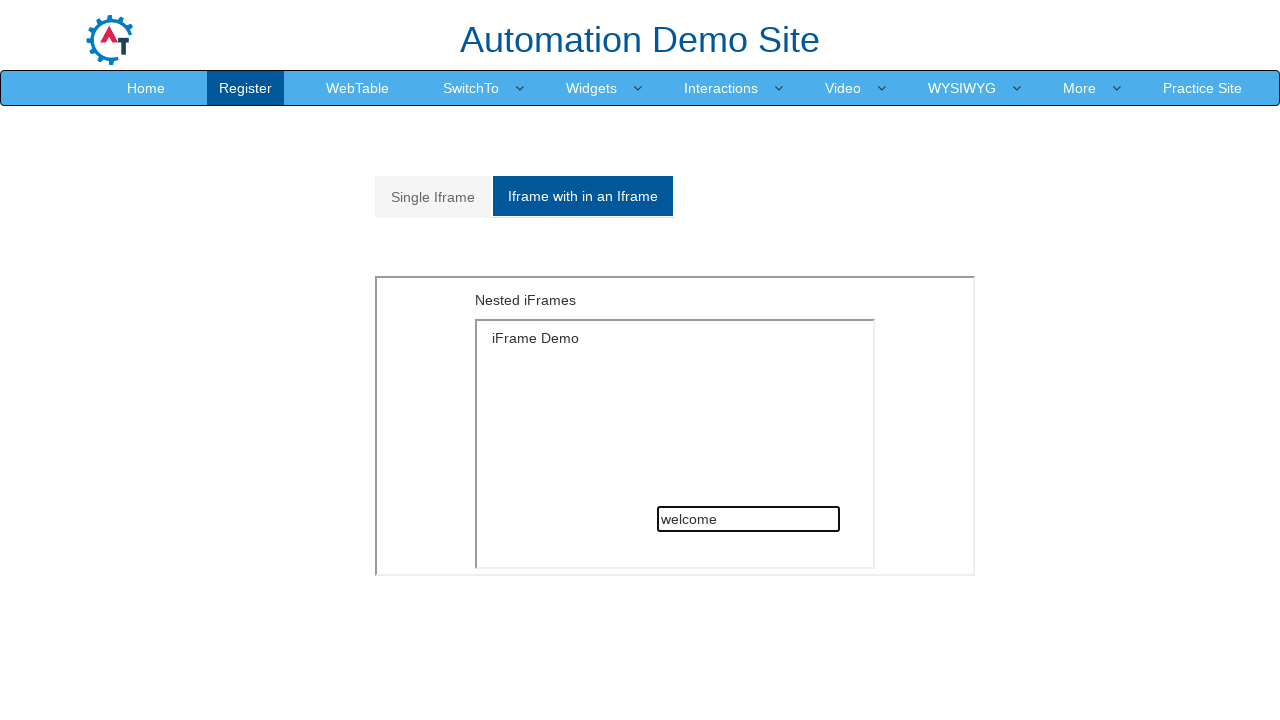

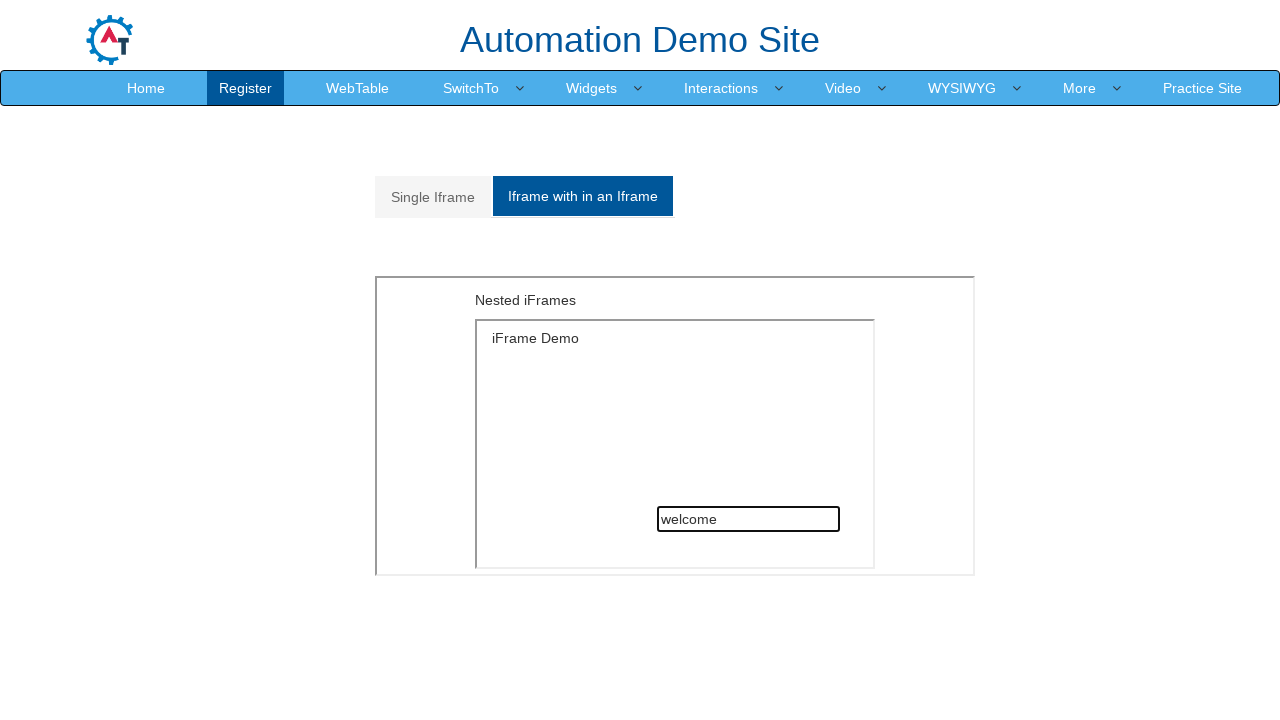